Tests handling of JavaScript alert popups by triggering an alert and accepting it

Starting URL: https://the-internet.herokuapp.com/javascript_alerts

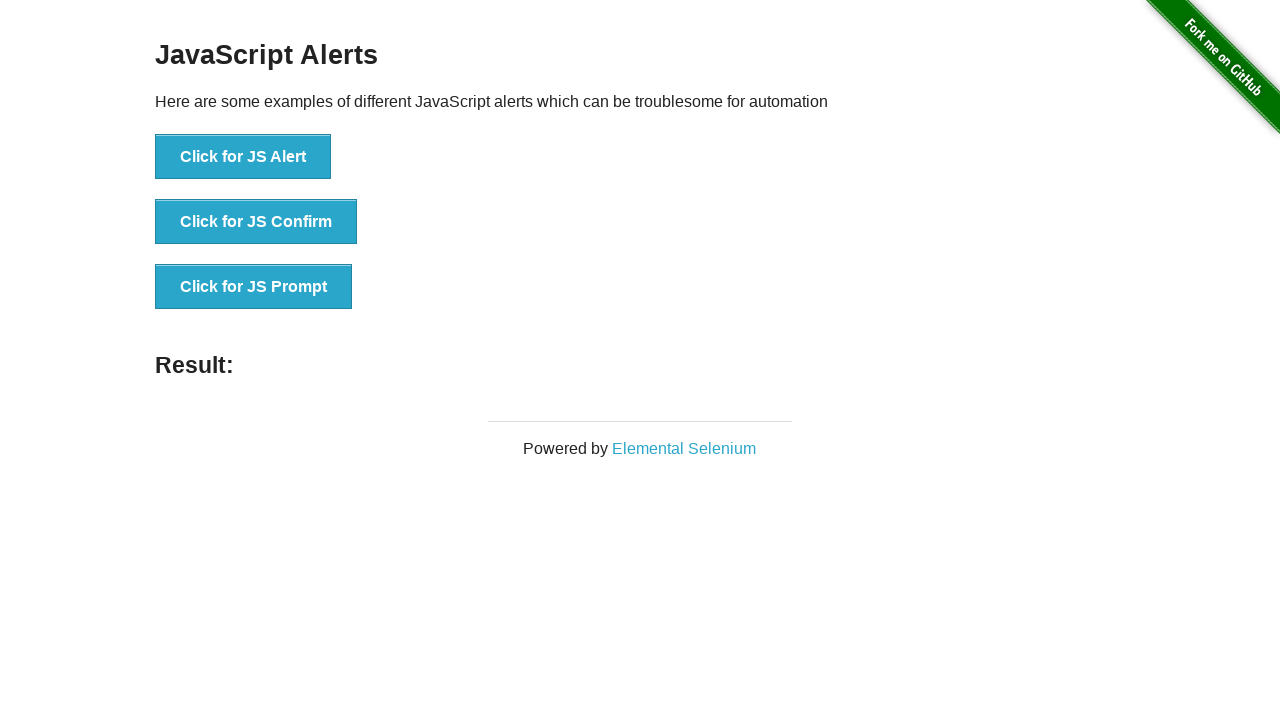

Clicked button to trigger JavaScript alert at (243, 157) on xpath=//button[text() = 'Click for JS Alert']
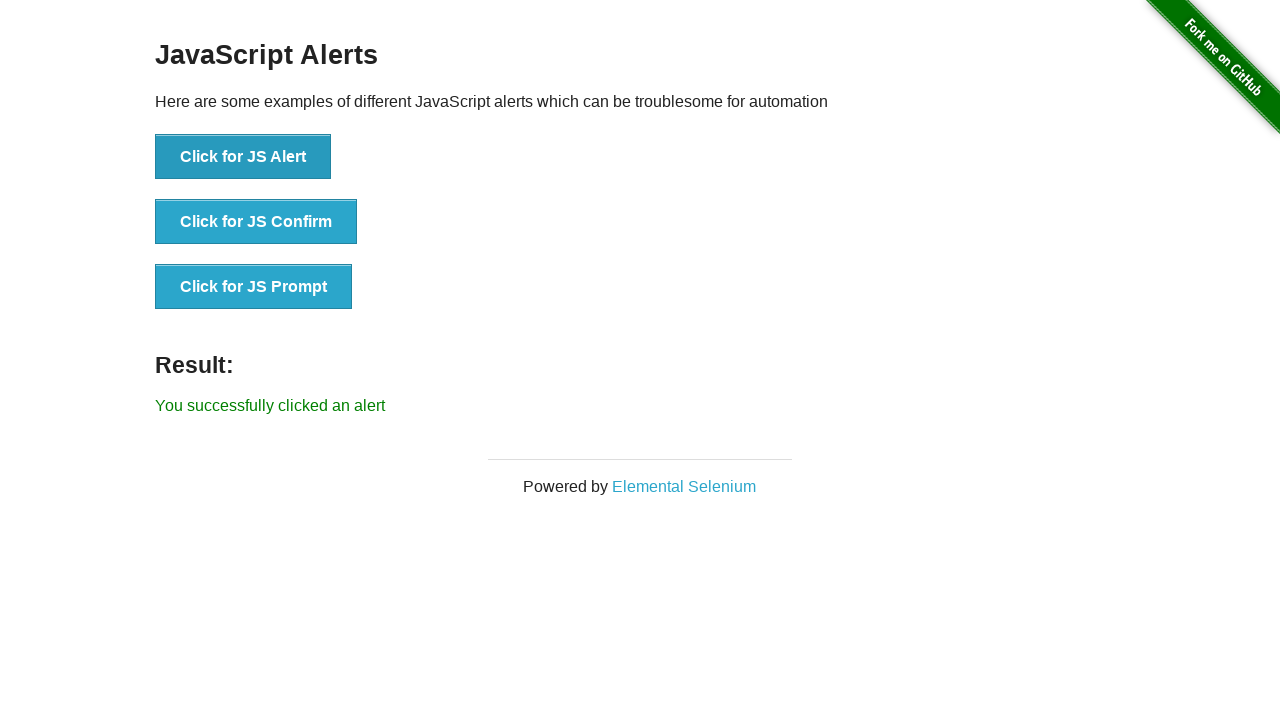

Set up alert handler to accept dialogs
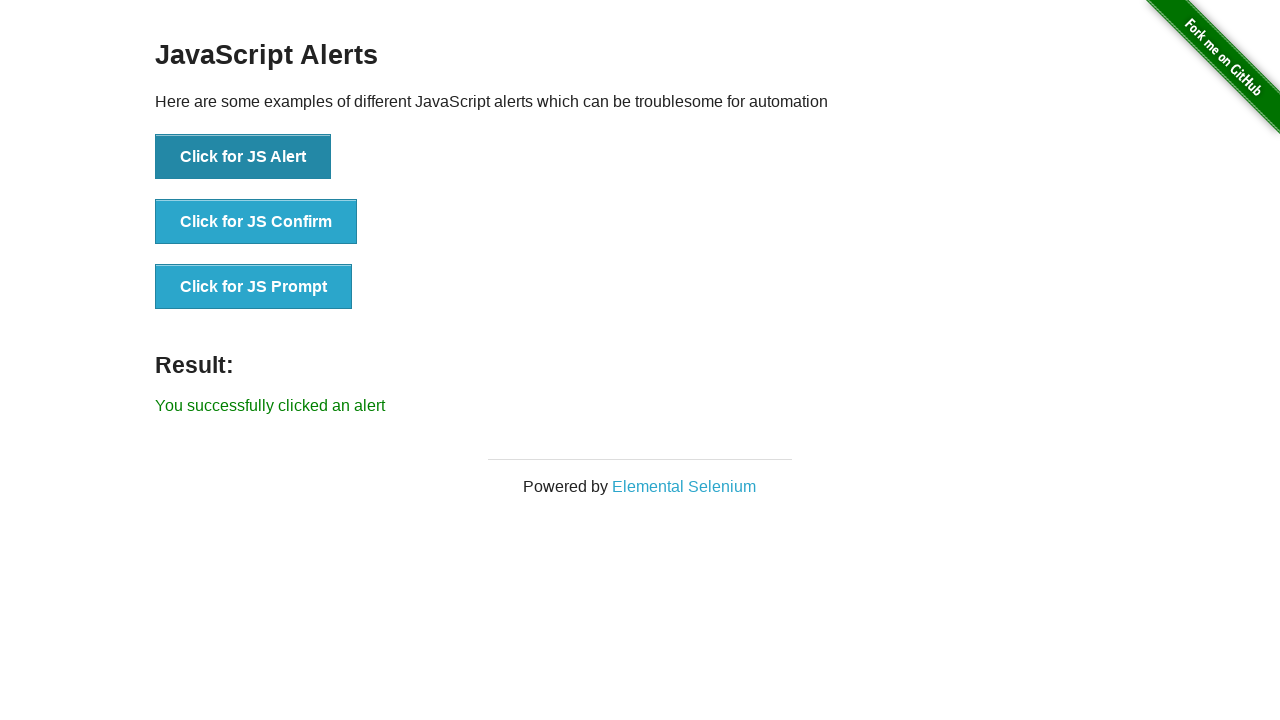

Clicked button to trigger alert again and verified handler accepts it at (243, 157) on xpath=//button[text() = 'Click for JS Alert']
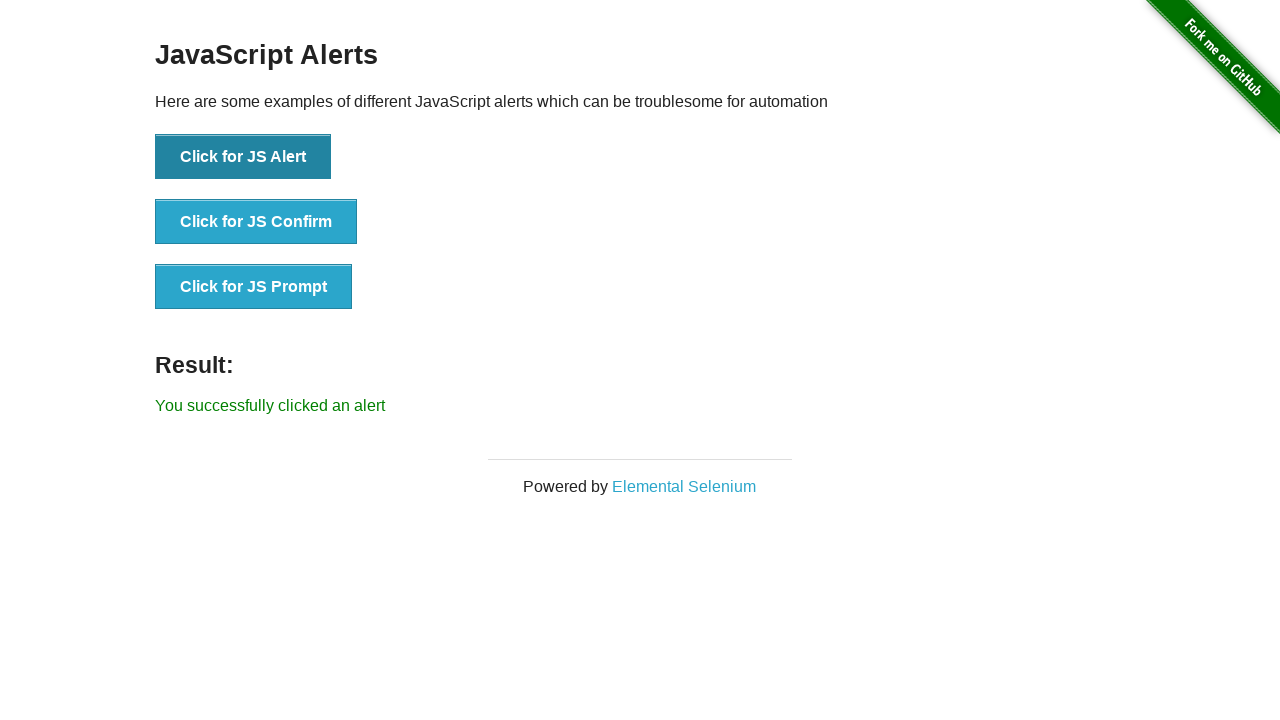

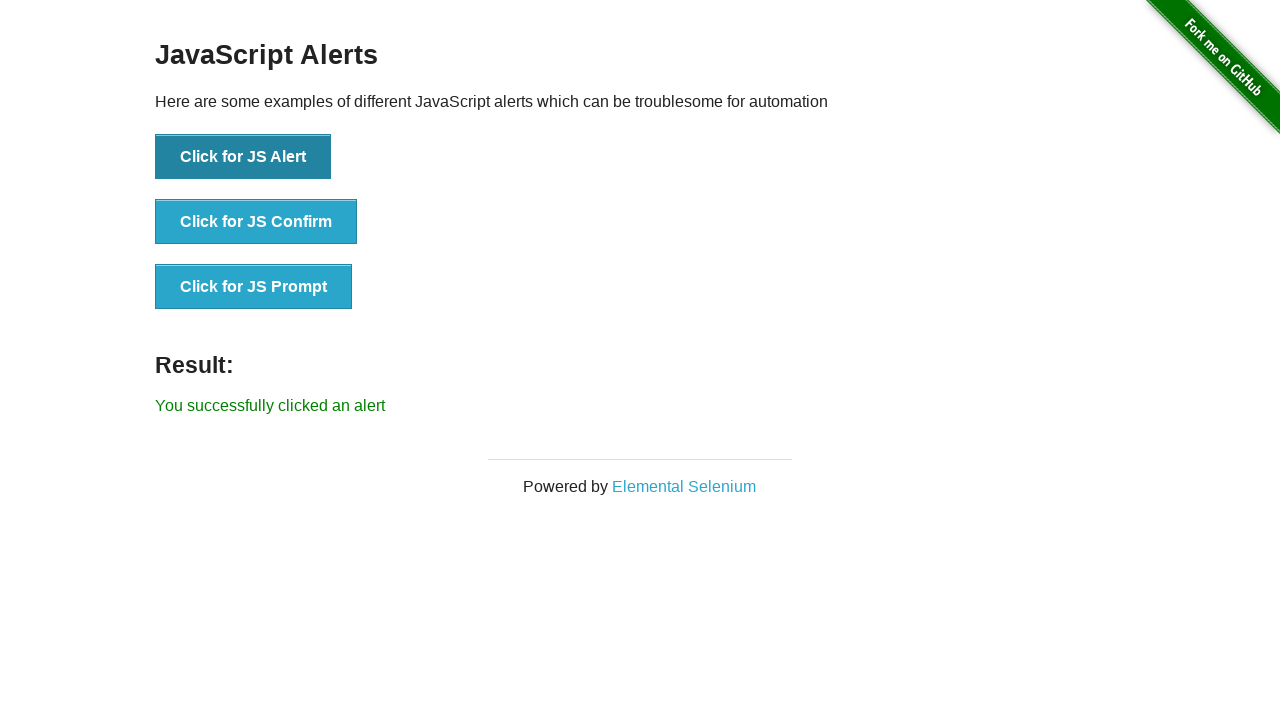